Tests the Appium footer link by clicking it to open in a new tab, switching to the new tab, verifying the page title, then closing and returning to the parent window.

Starting URL: https://rahulshettyacademy.com/AutomationPractice/

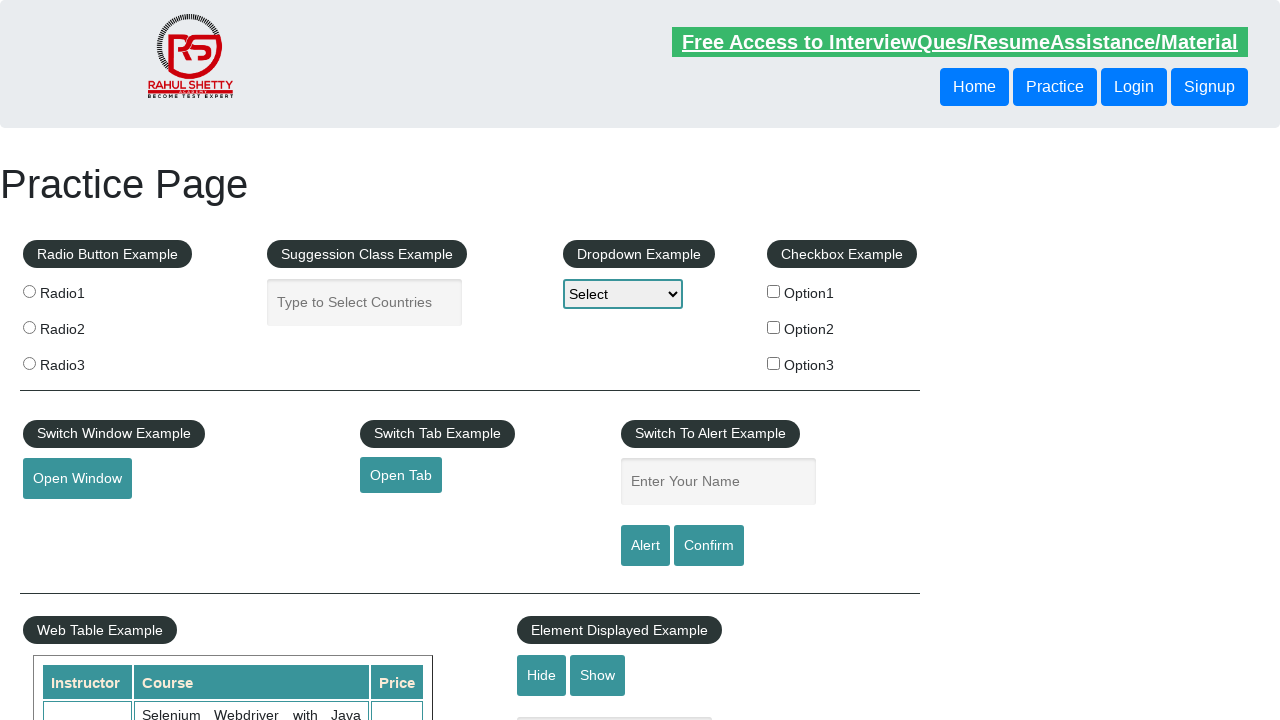

Shift-clicked Appium link to open in new tab at (62, 580) on a:text('Appium')
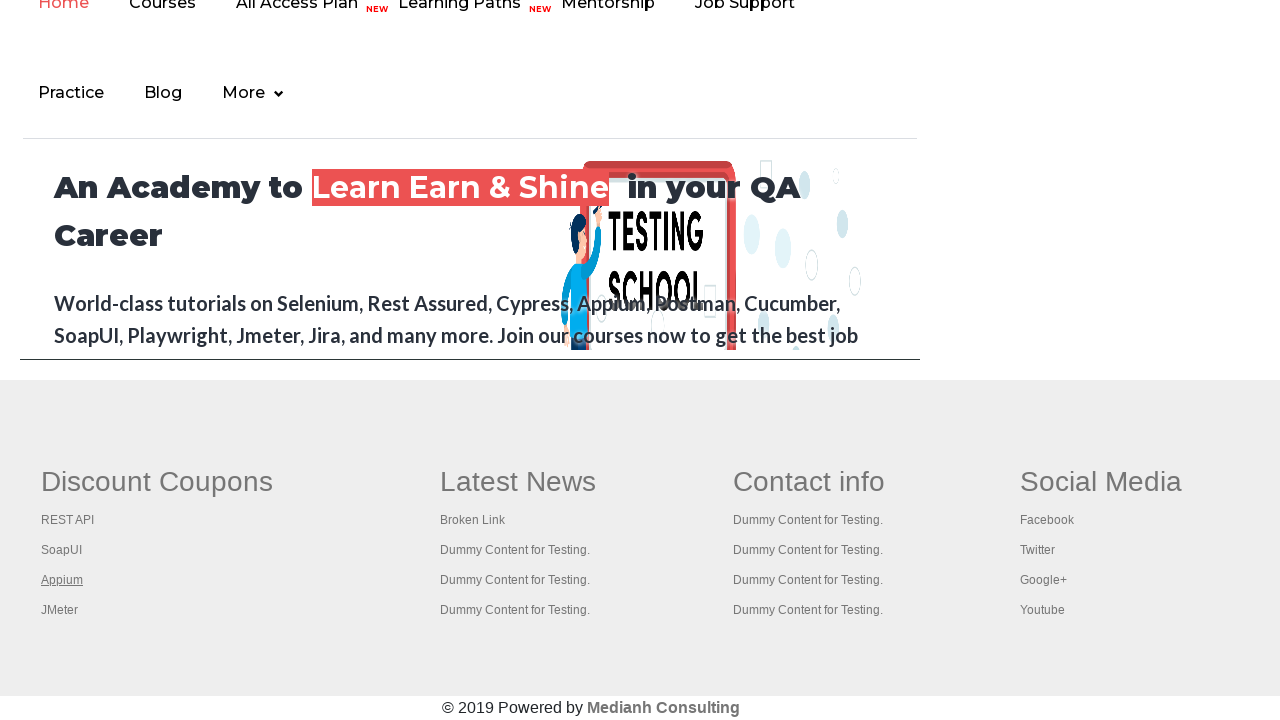

Switched to new Appium tab
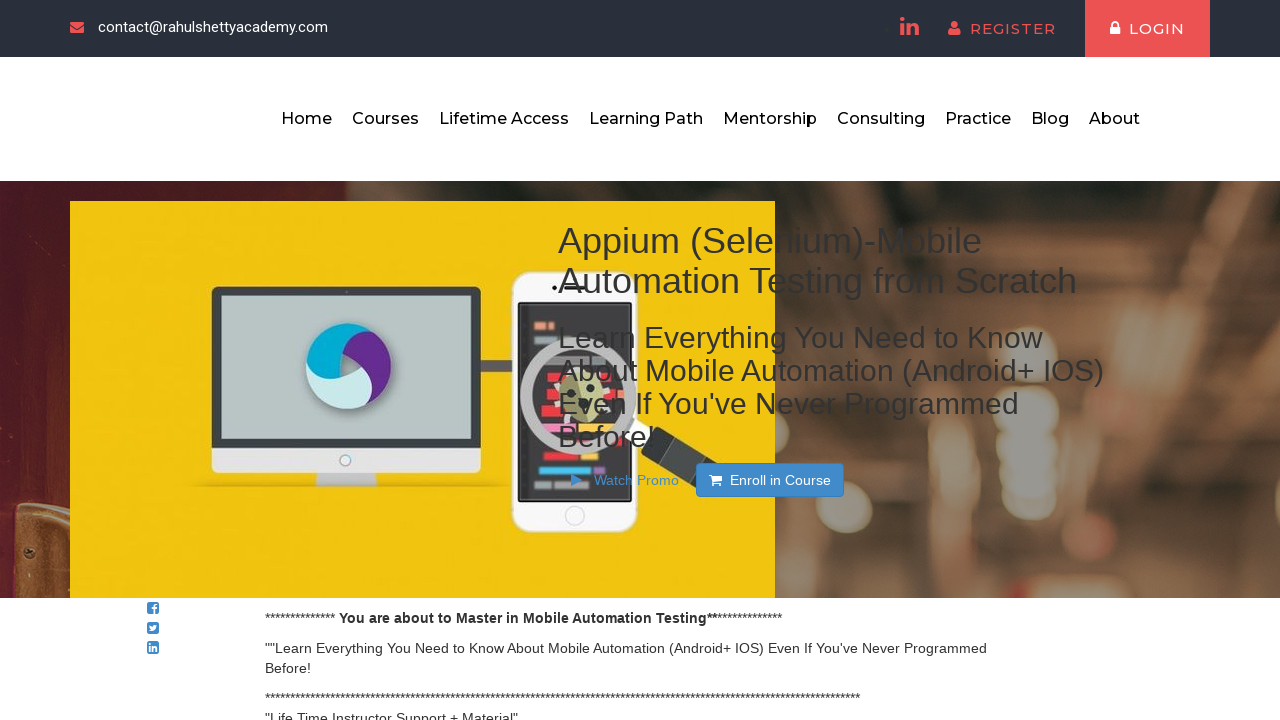

New page DOM content loaded
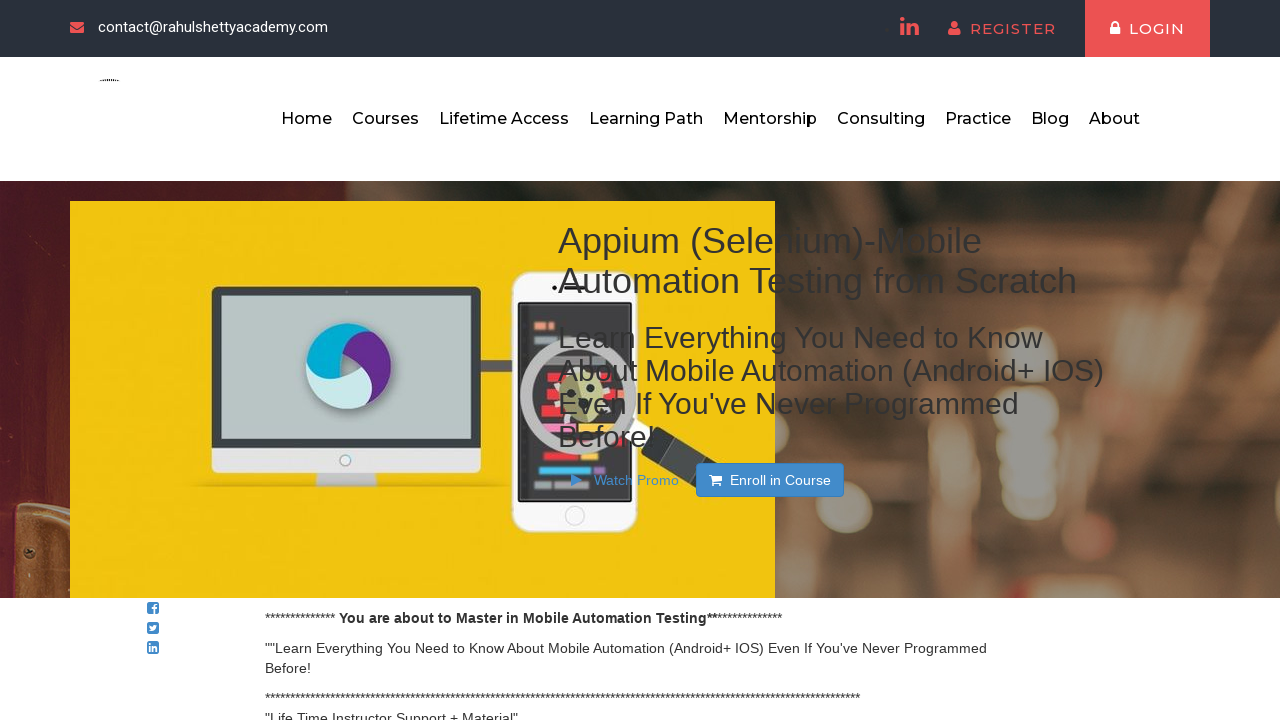

Verified page title contains 'Appium'
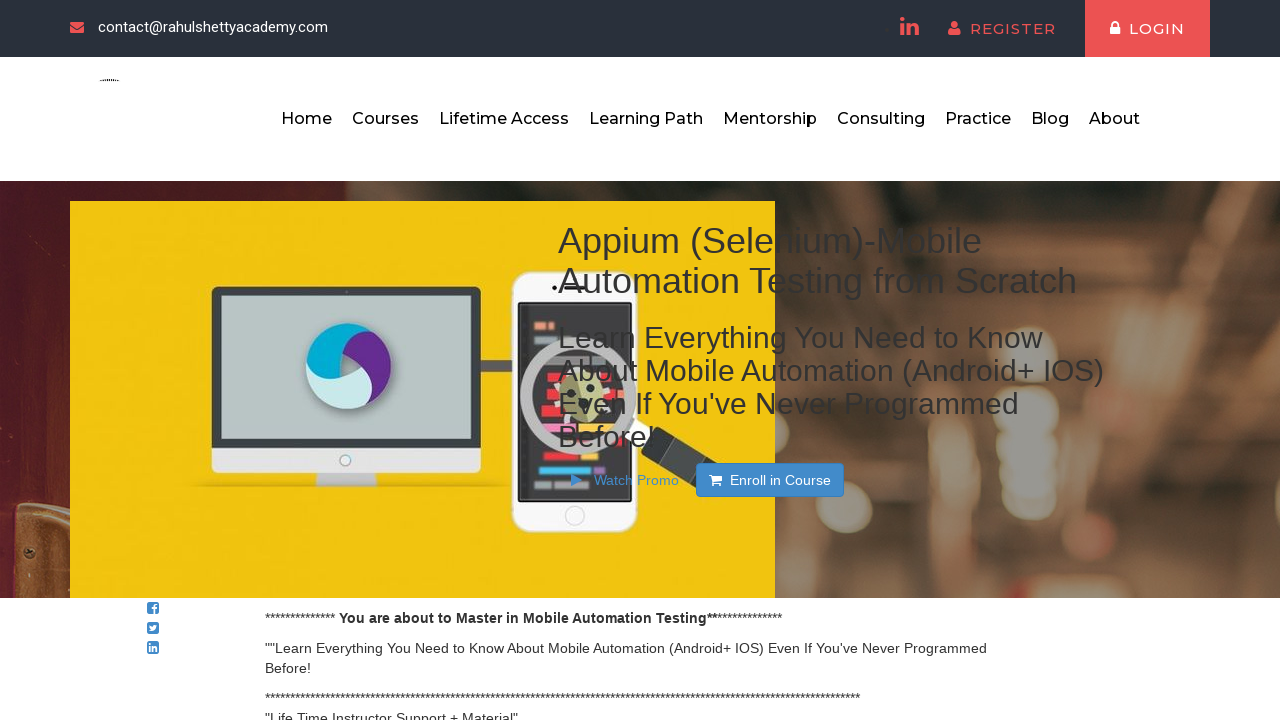

Page title confirmed: Appium tutorial for Mobile Apps testing | RahulShetty Academy | Rahul
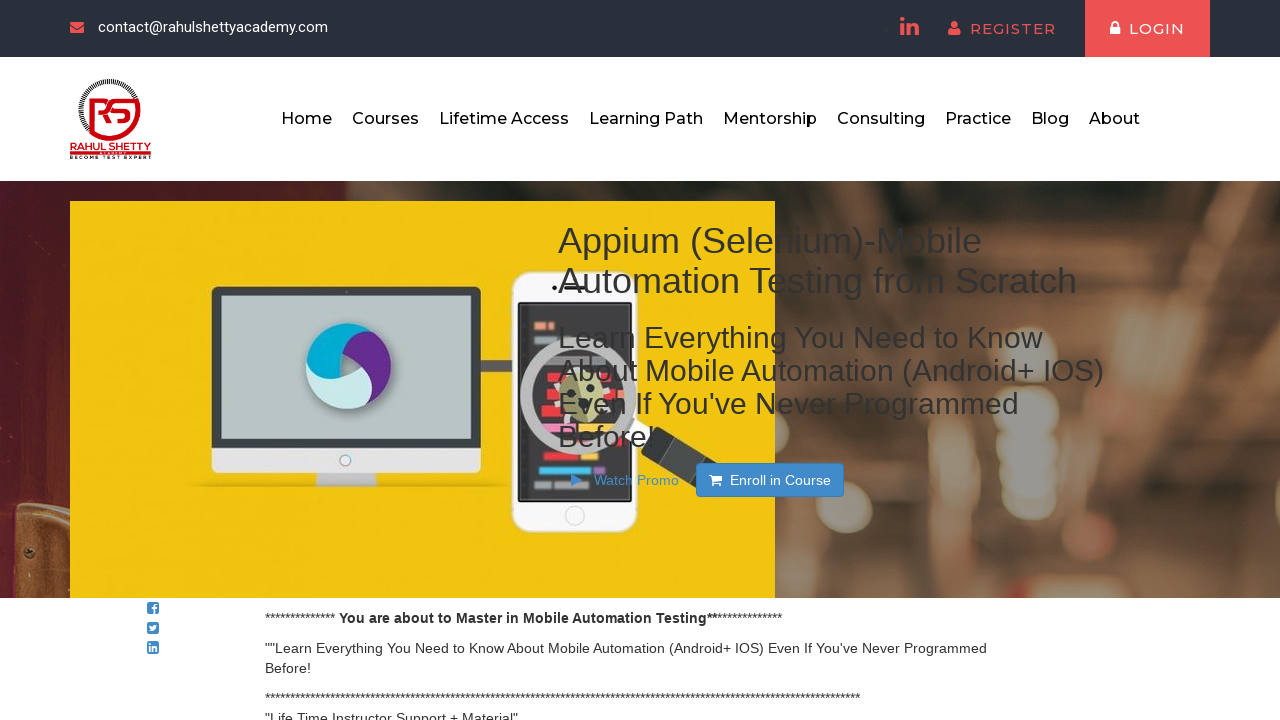

Closed Appium tab and returned to parent window
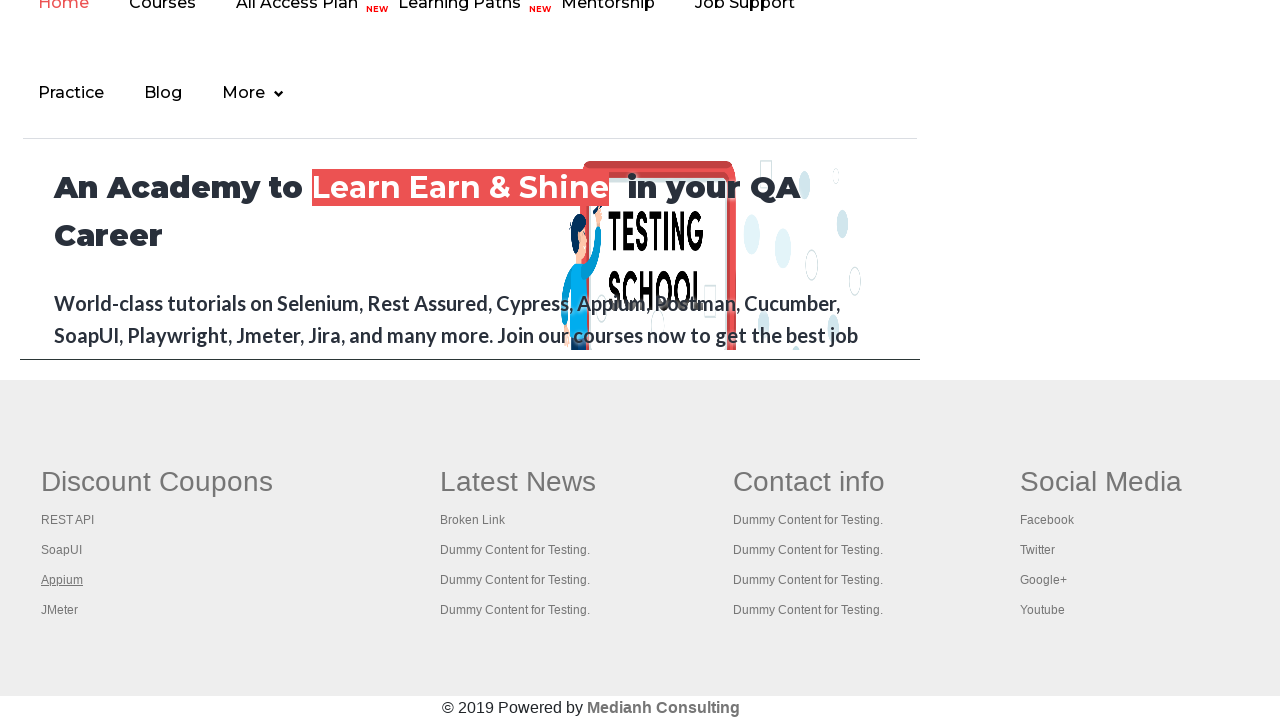

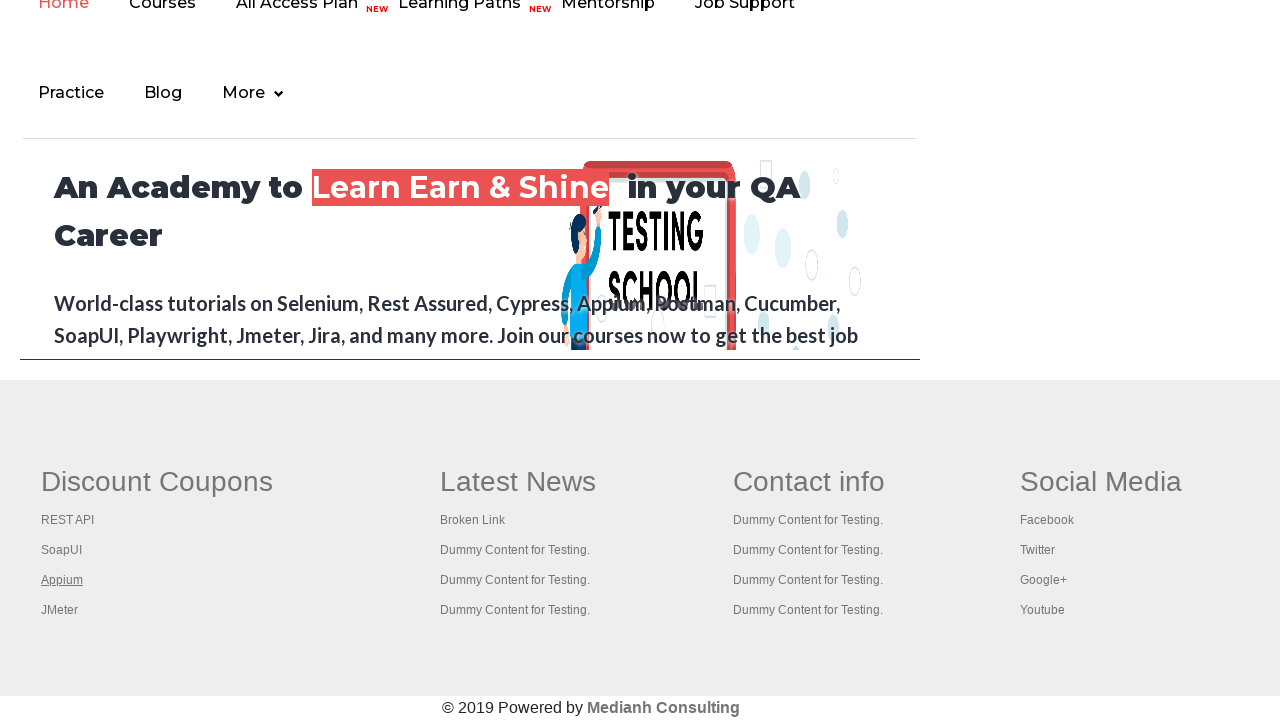